Tests selecting an option from a menu button dropdown

Starting URL: https://magstrong07.github.io/admiral-react-test/#/menu_button

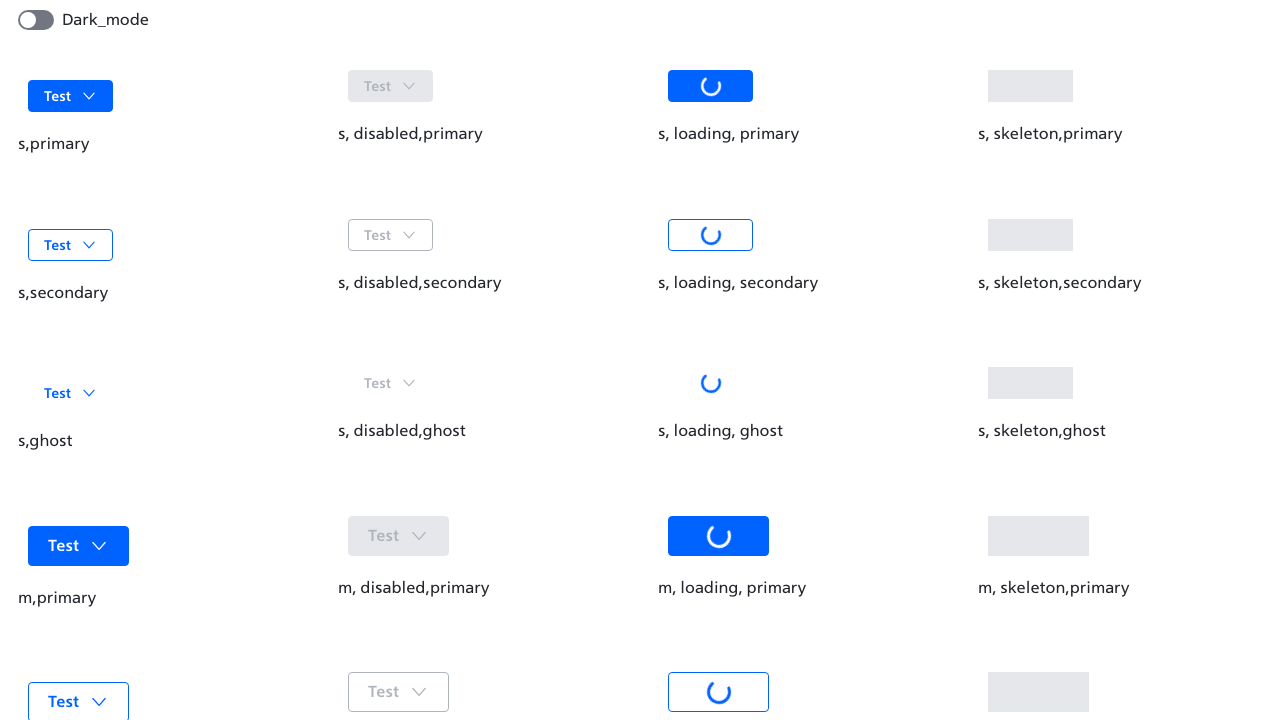

Clicked menu button to open dropdown at (71, 96) on button:has-text("Test")
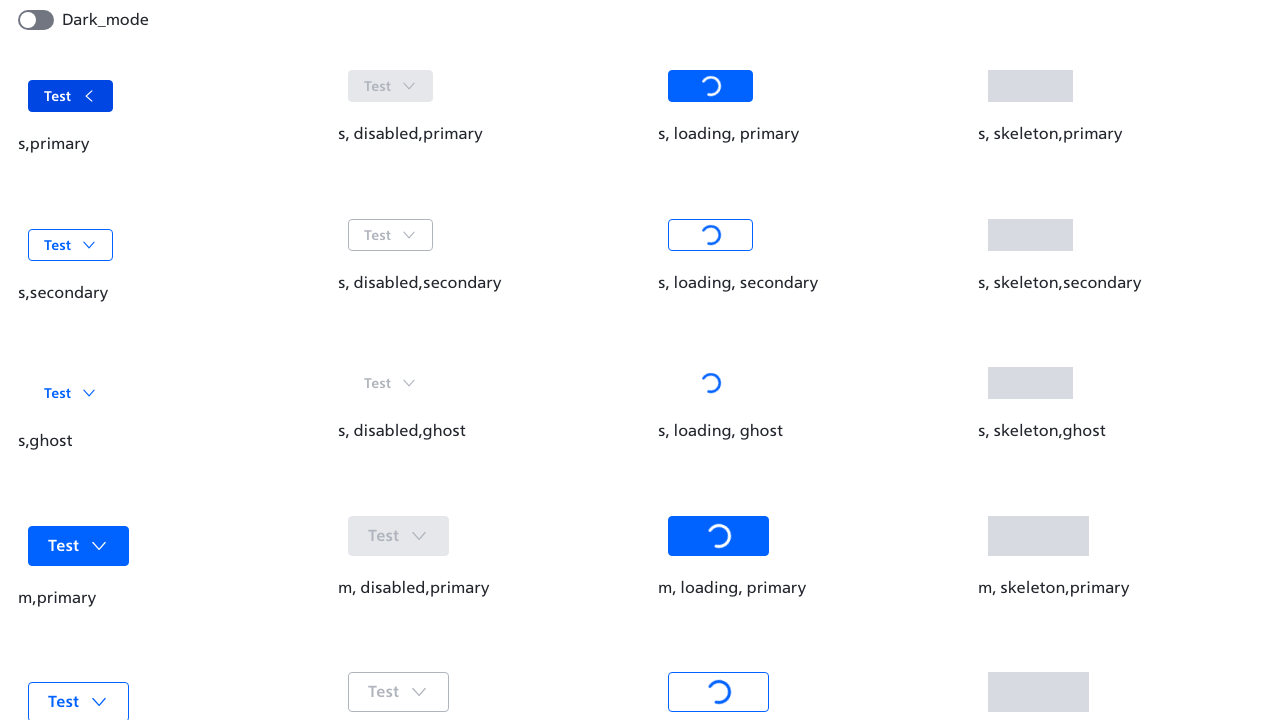

Selected 'Option four' from menu dropdown at (78, 240) on text=Option four
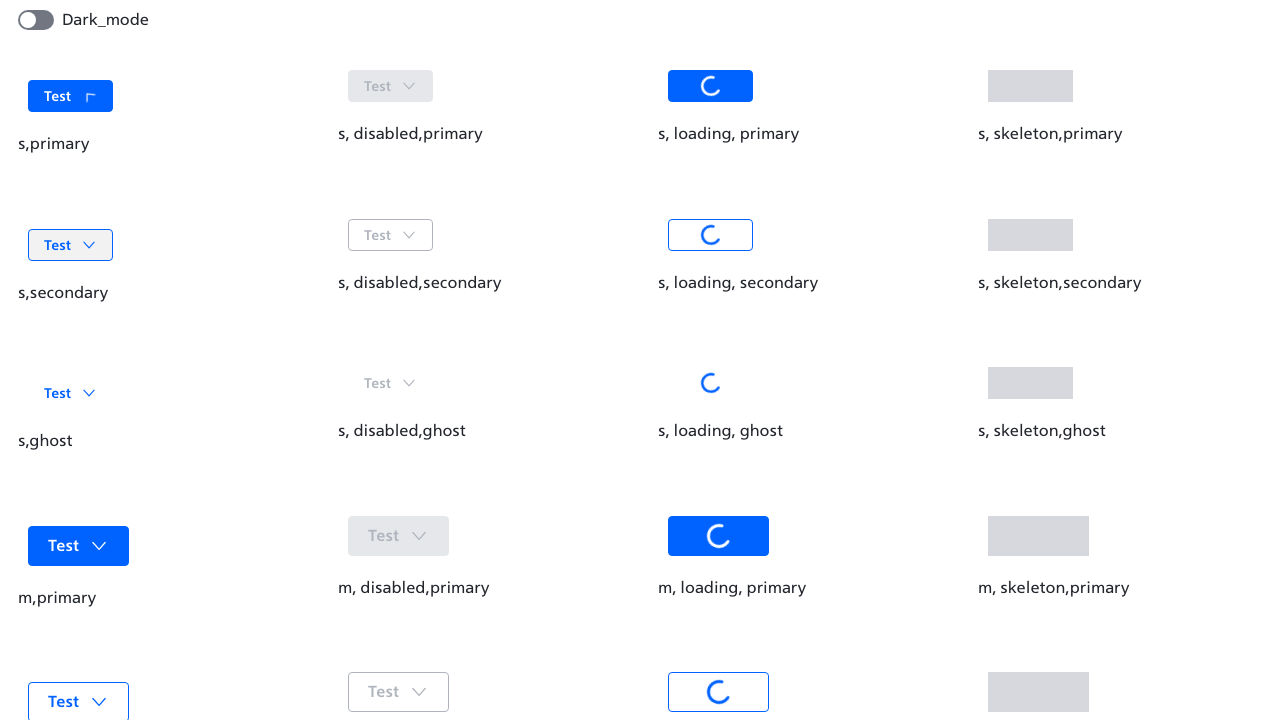

Waited for selection animation to complete
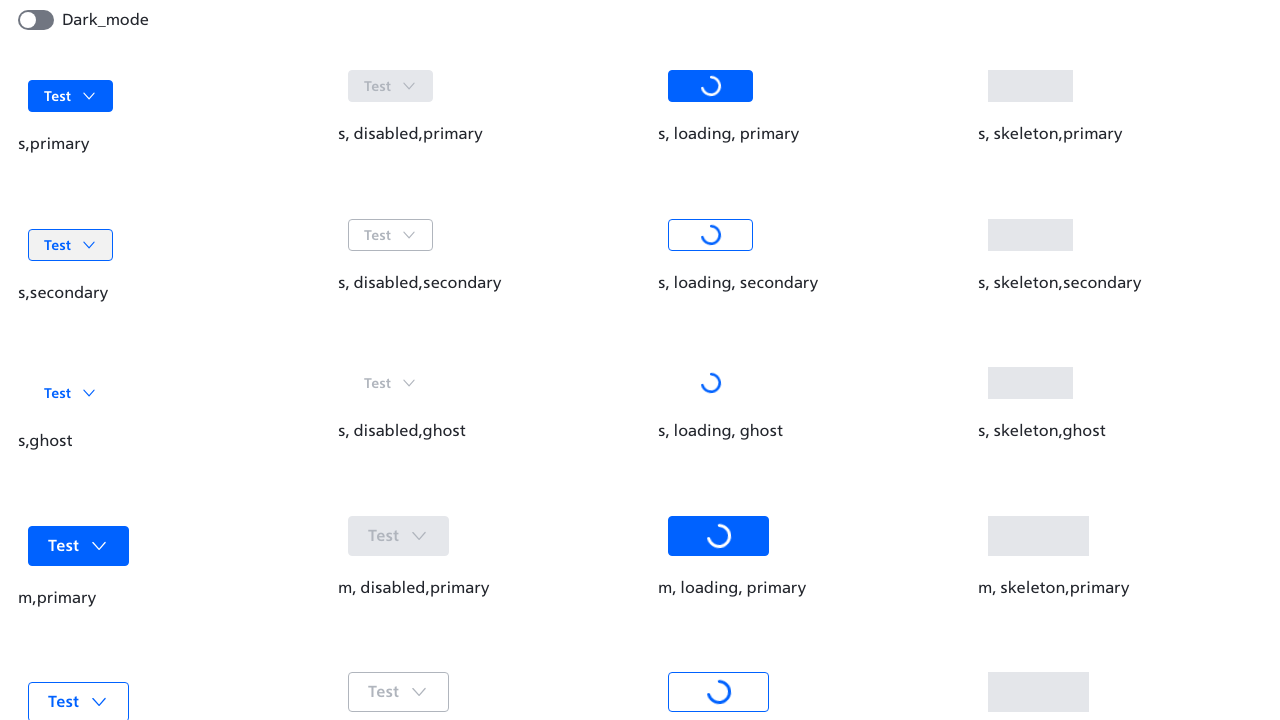

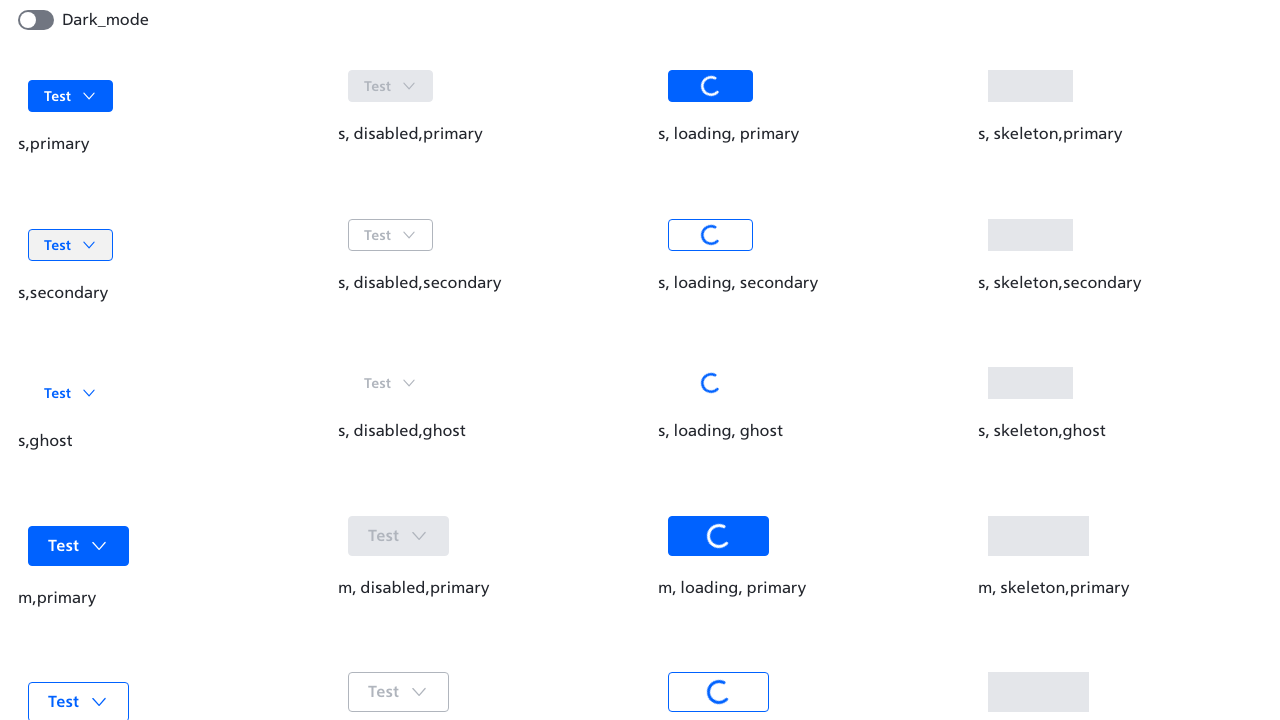